Tests adding todo items to the list by filling the input field and pressing Enter, then verifying the items appear in the list.

Starting URL: https://demo.playwright.dev/todomvc

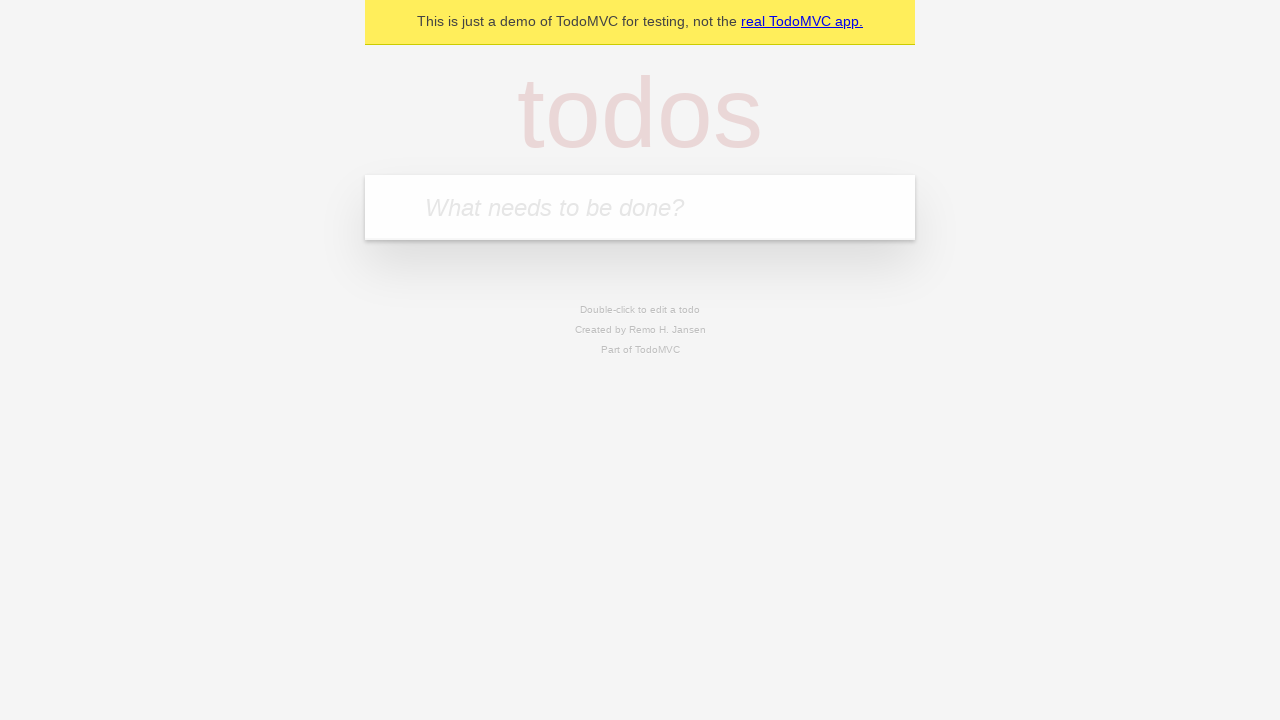

Filled input field with first todo item 'buy some cheese' on internal:attr=[placeholder="What needs to be done?"i]
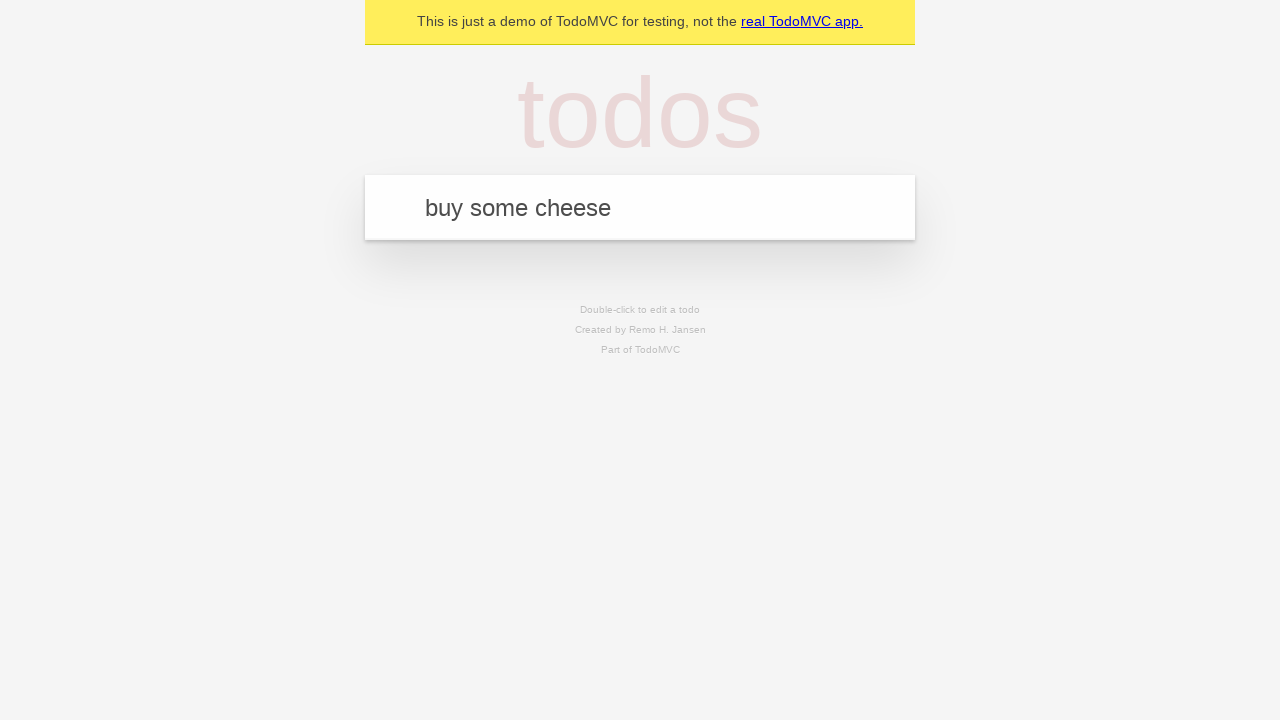

Pressed Enter to add first todo item on internal:attr=[placeholder="What needs to be done?"i]
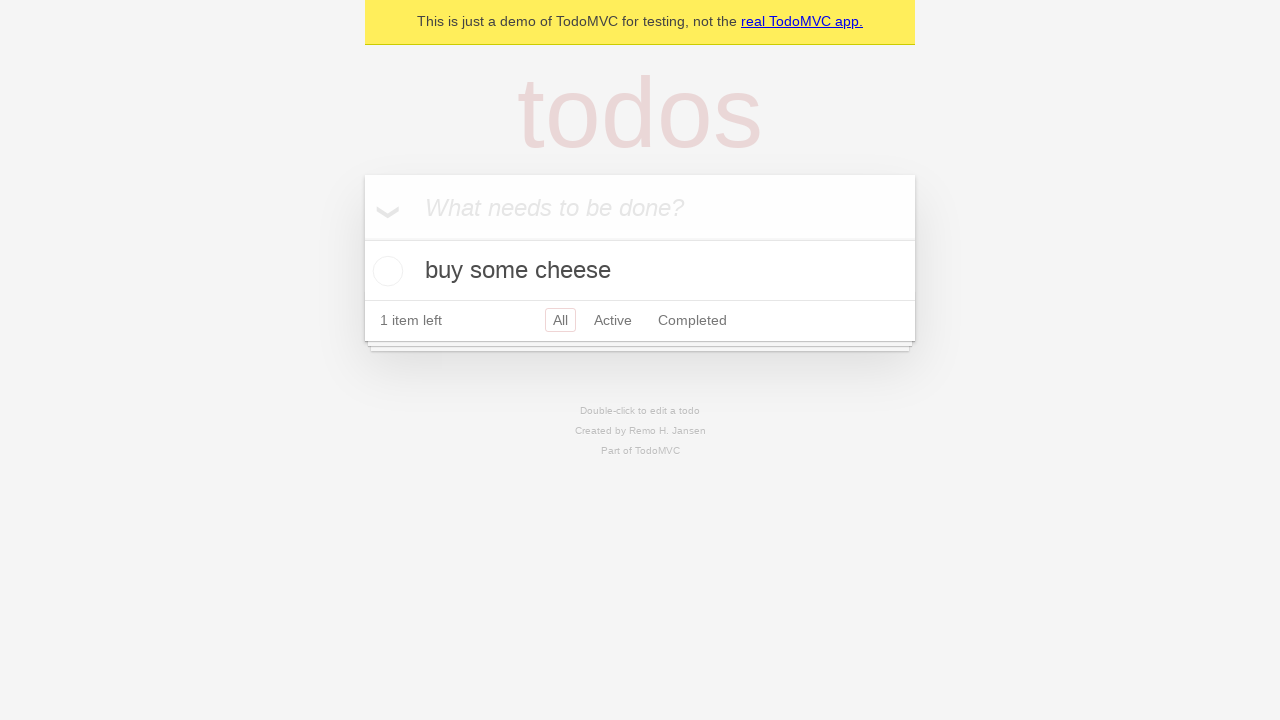

First todo item appeared in the list
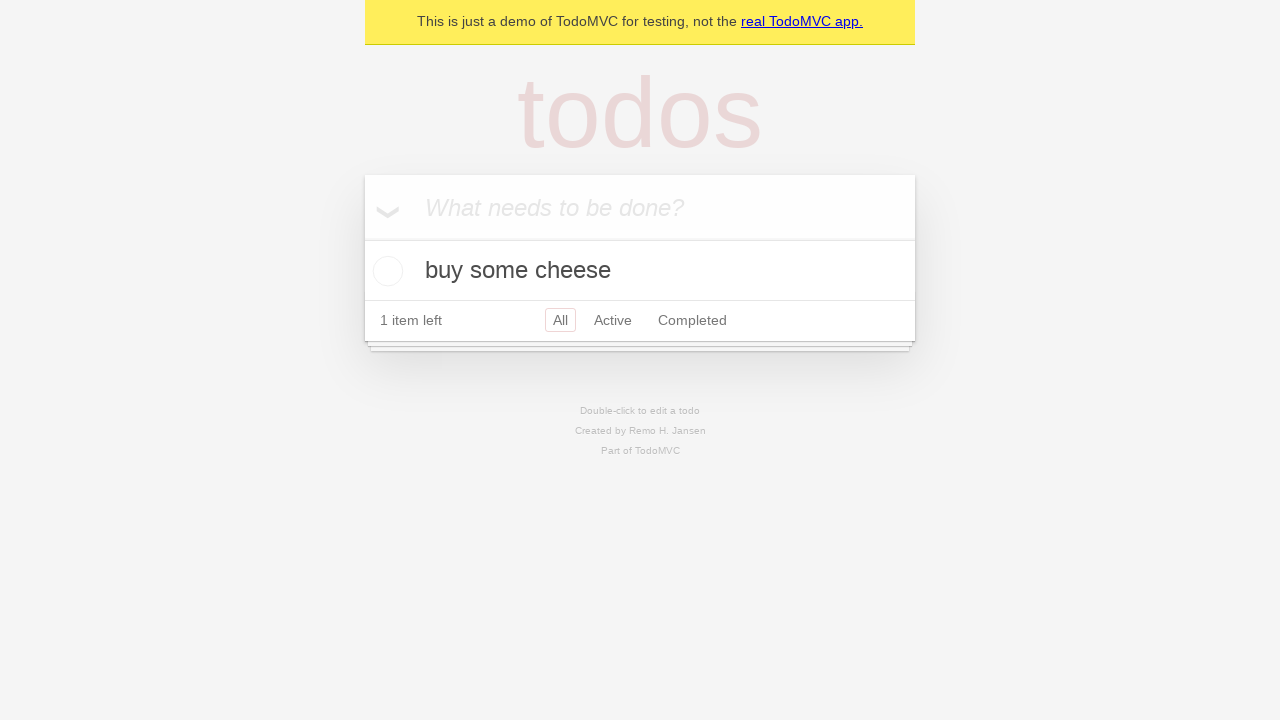

Filled input field with second todo item 'feed the cat' on internal:attr=[placeholder="What needs to be done?"i]
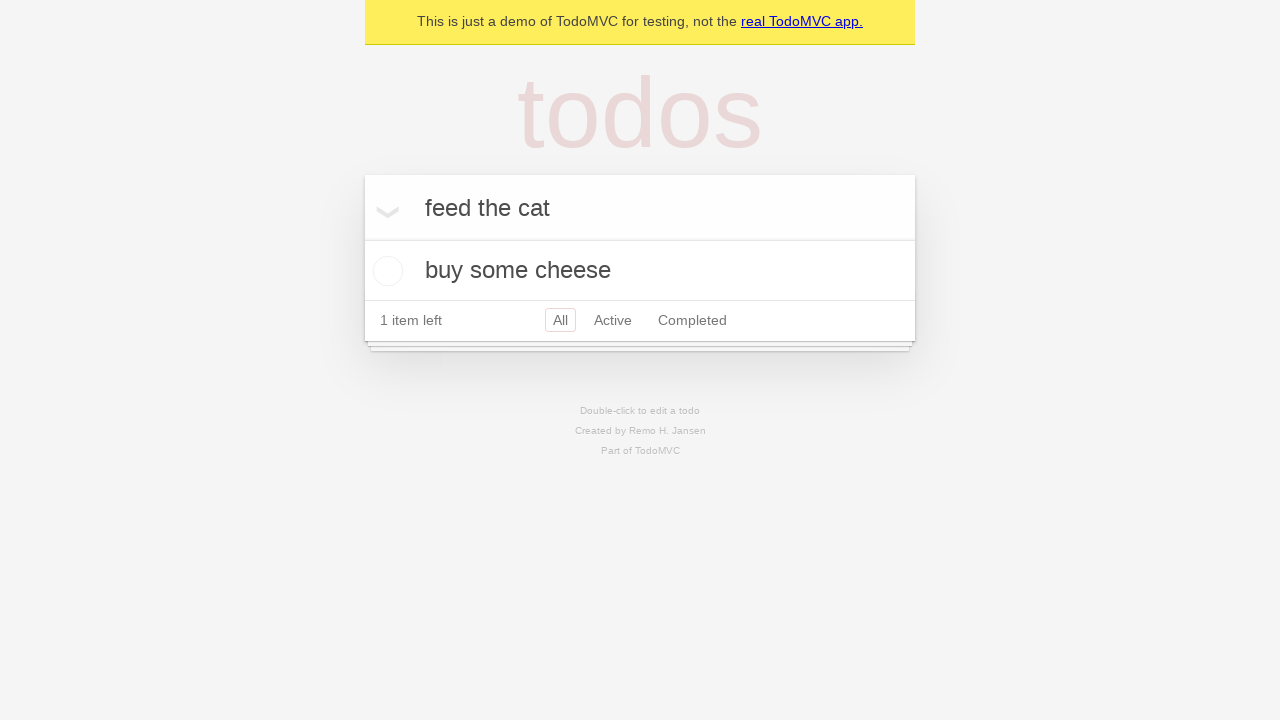

Pressed Enter to add second todo item on internal:attr=[placeholder="What needs to be done?"i]
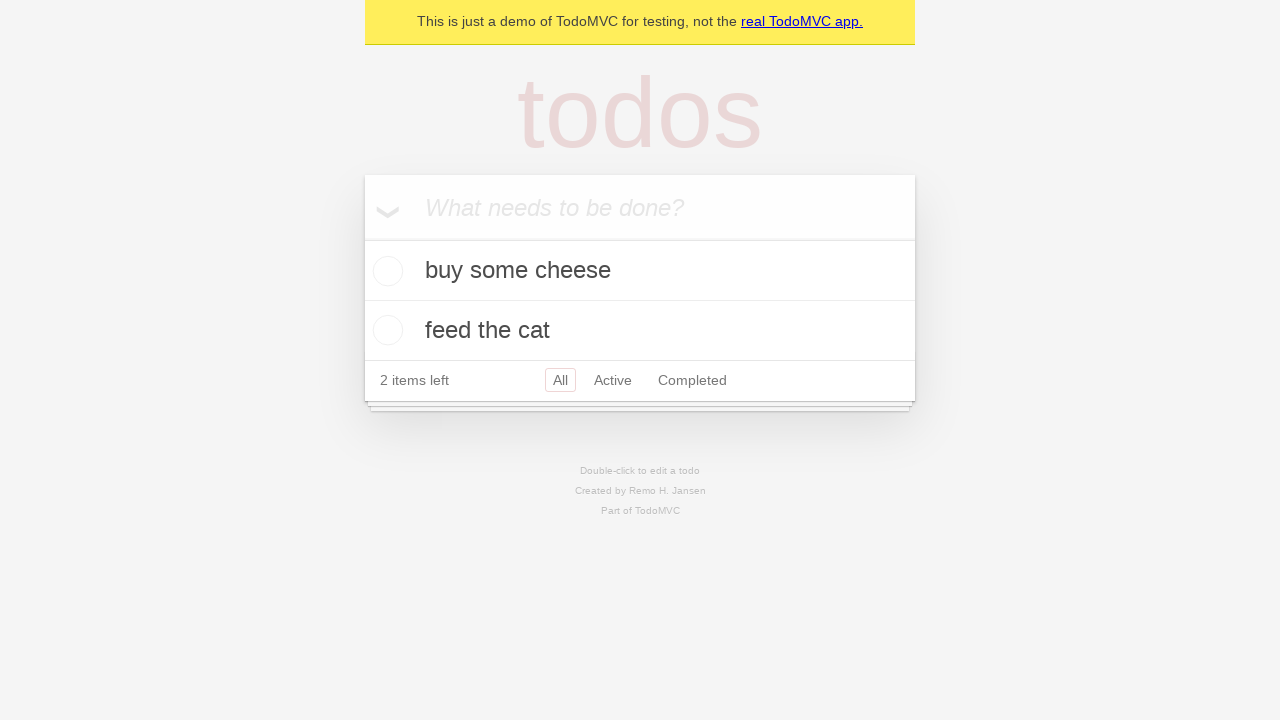

Both todo items are now visible in the list
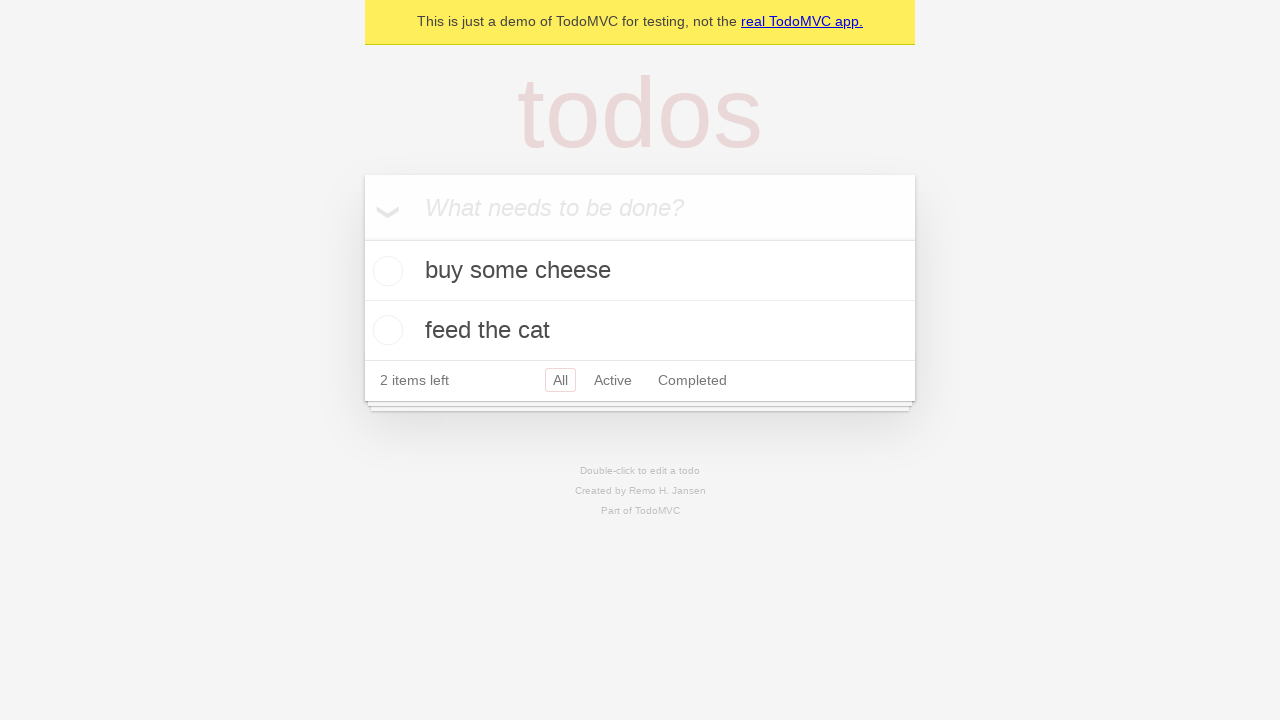

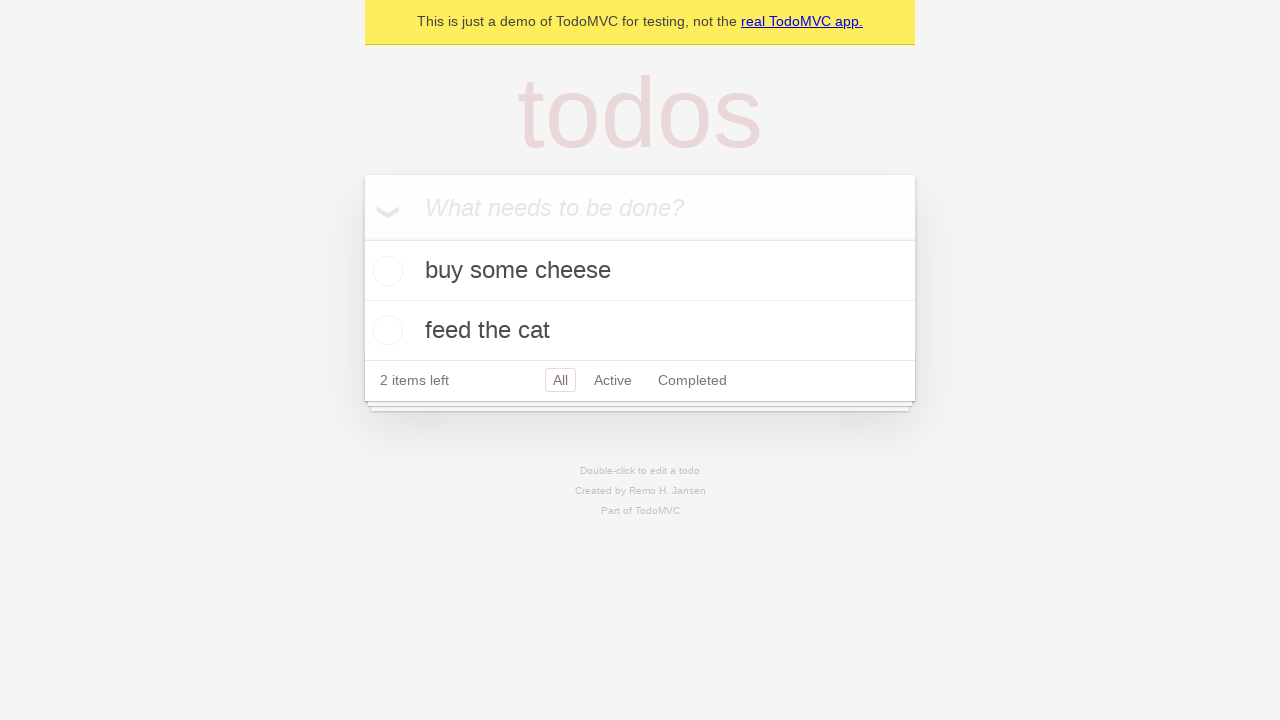